Tests radio button functionality by clicking on the hockey radio button and verifying it becomes selected

Starting URL: https://practice.cydeo.com/radio_buttons

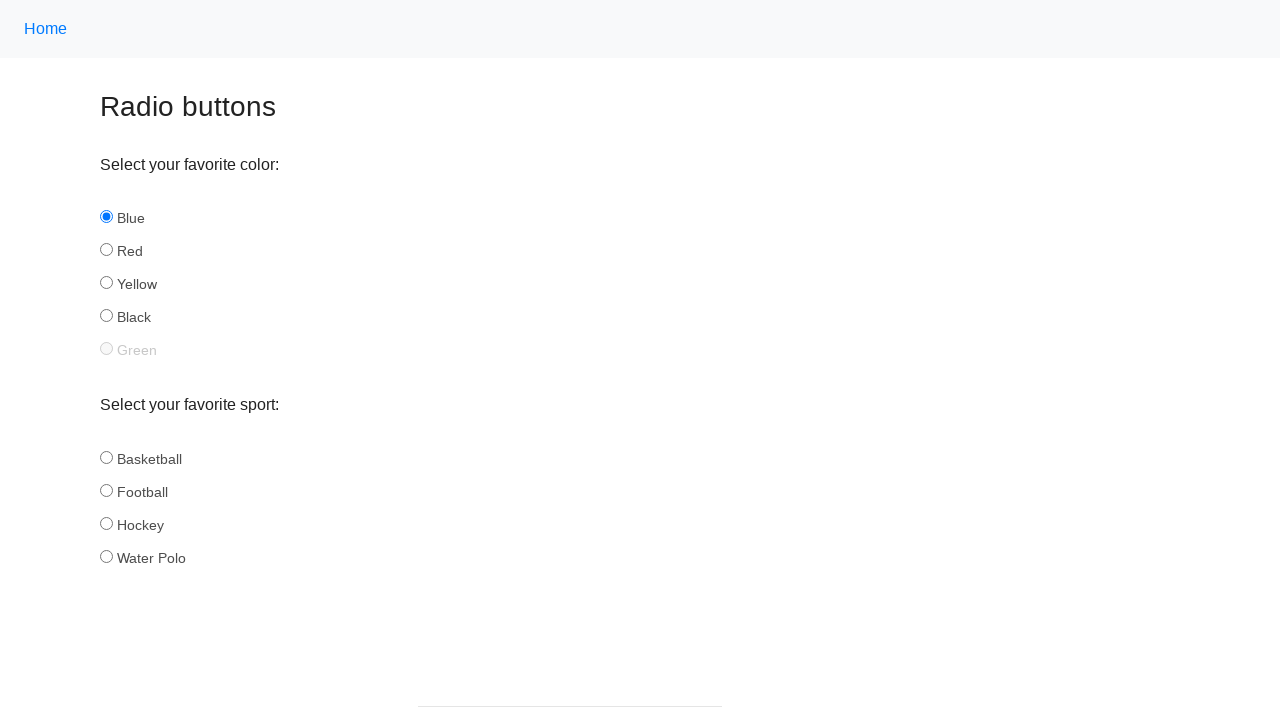

Located the hockey radio button
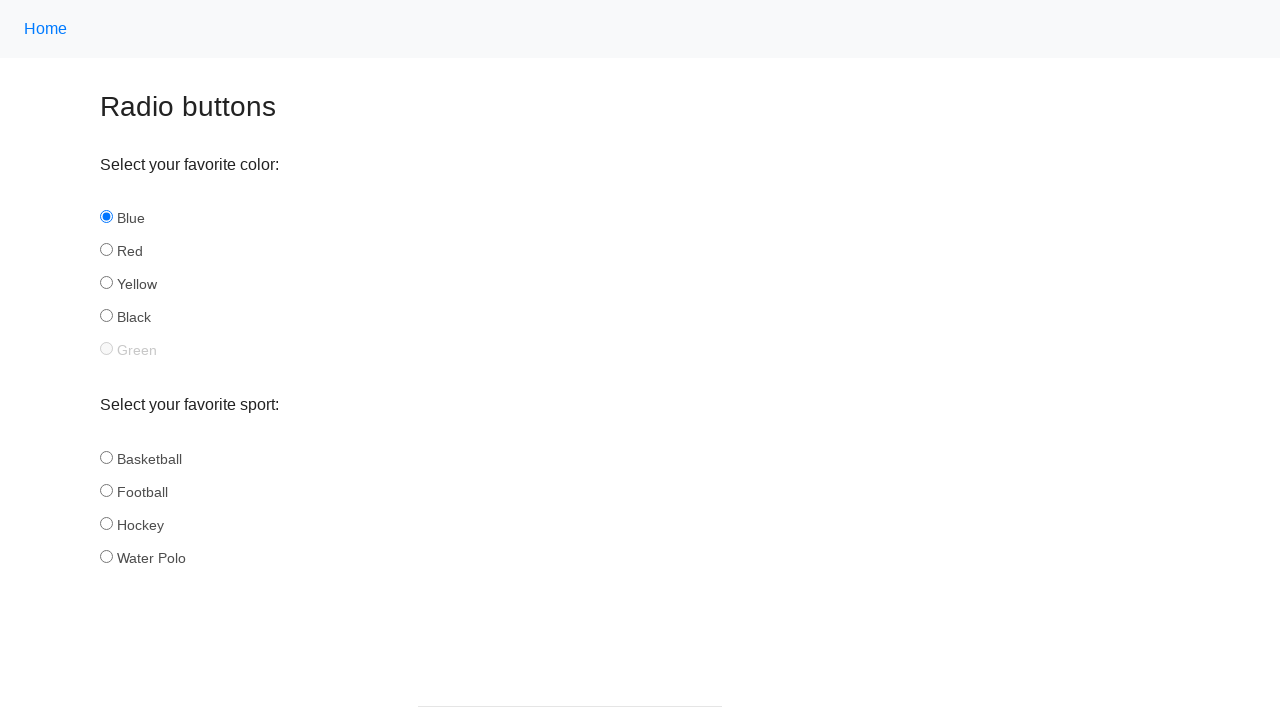

Verified hockey radio button is not selected initially
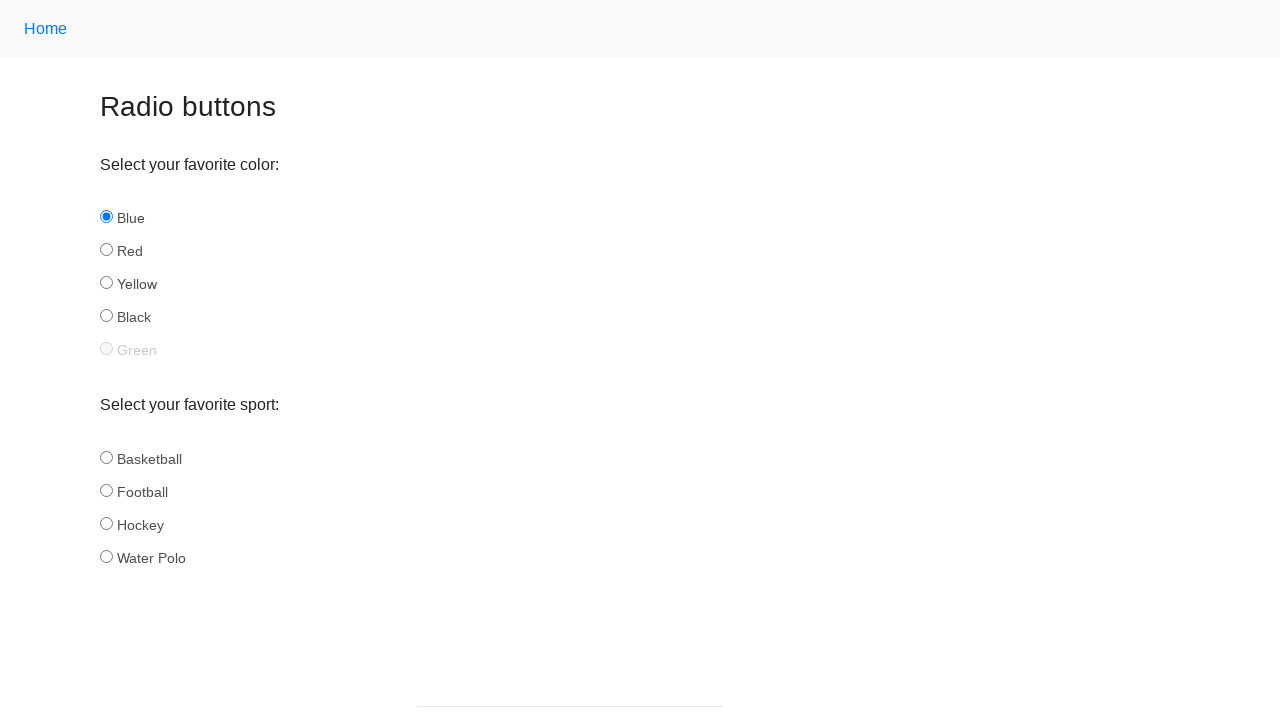

Clicked the hockey radio button at (106, 523) on input#hockey
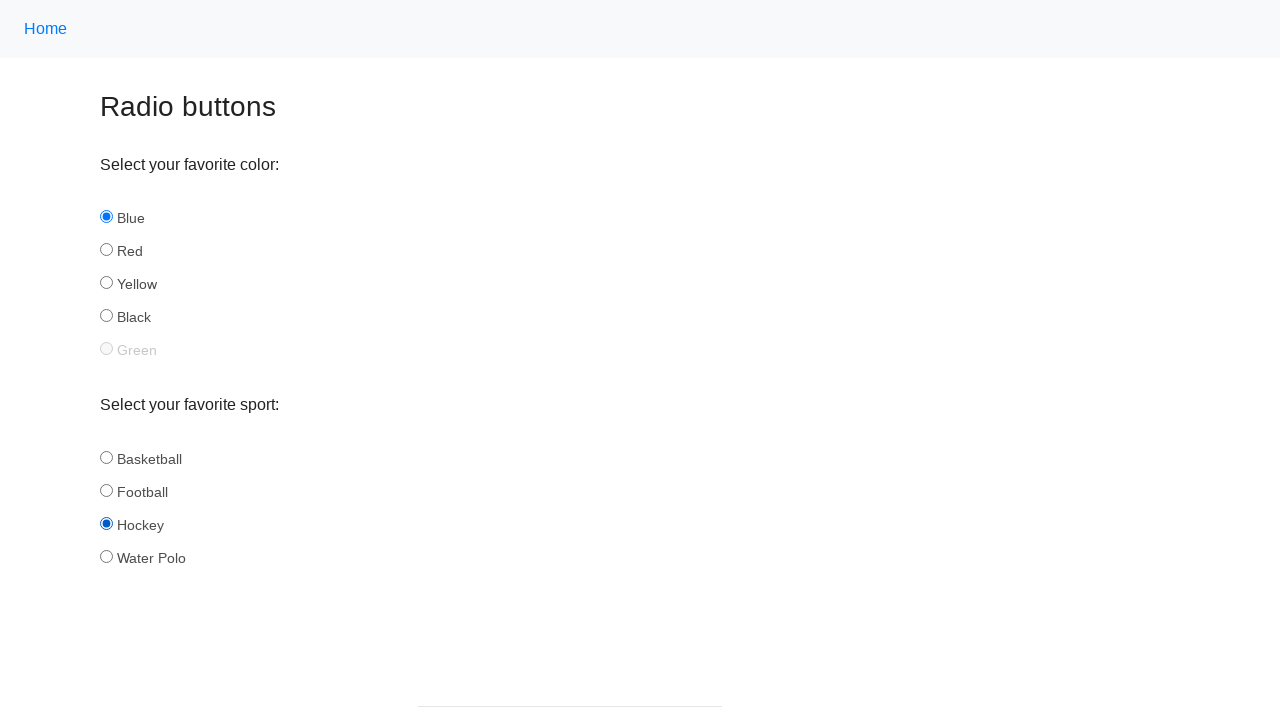

Verified hockey radio button is now selected
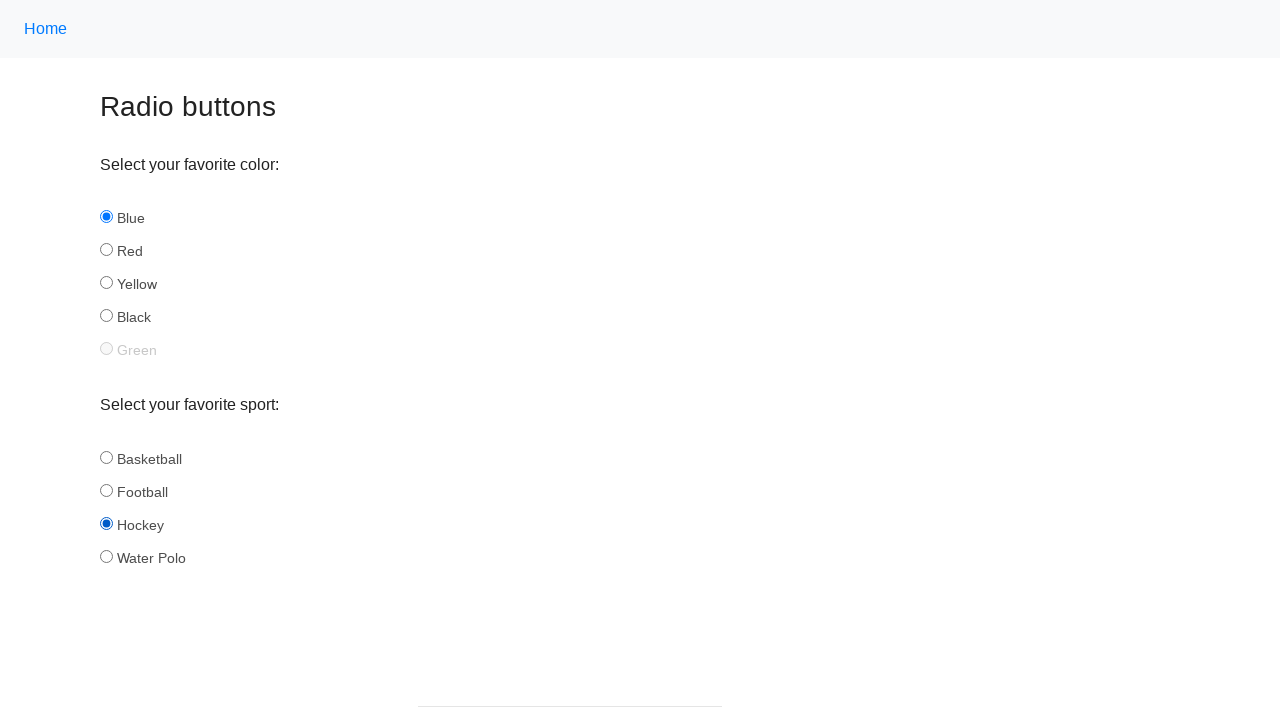

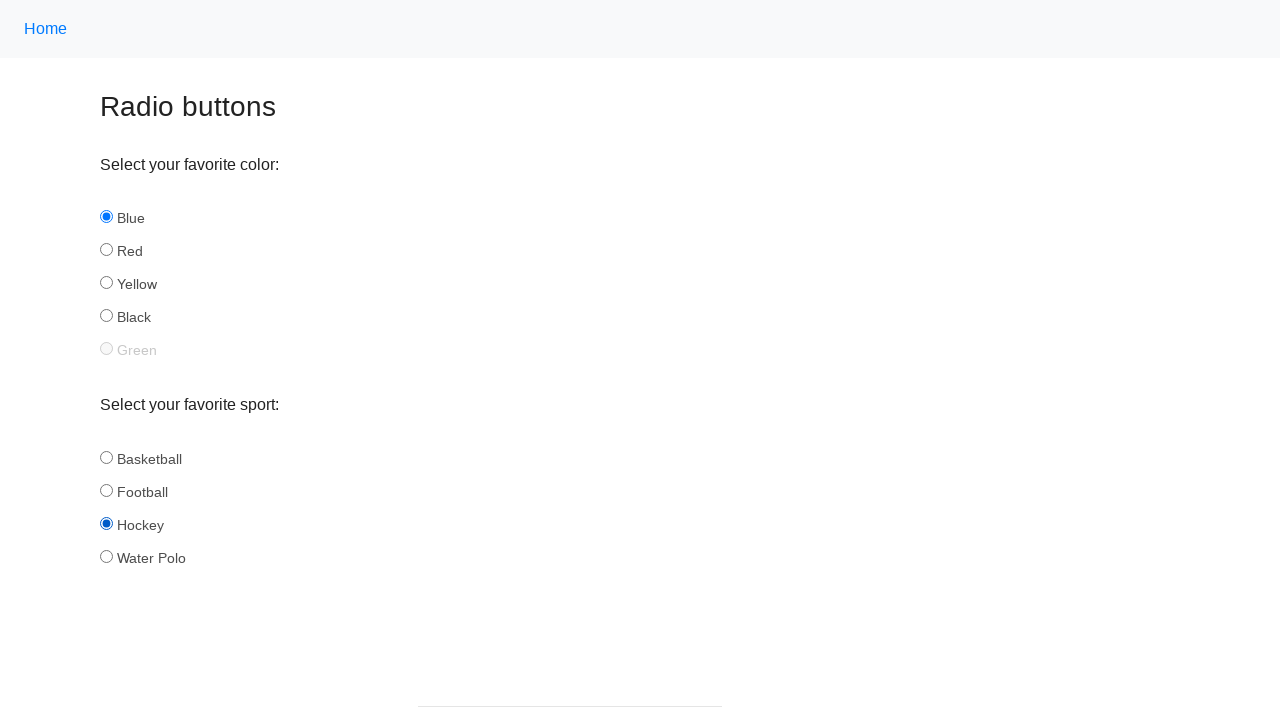